Tests the DeepAI chat interface by entering a message in the chatbox and clicking the submit button to send it

Starting URL: https://deepai.org/chat

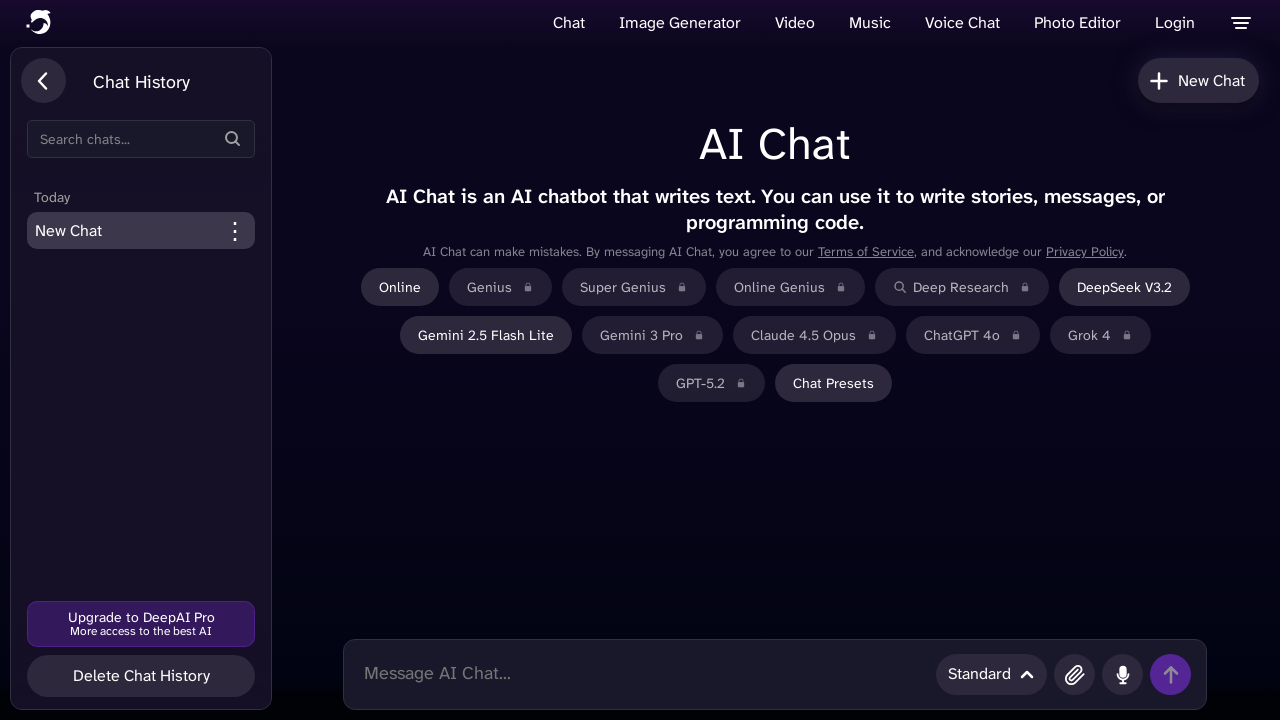

Waited for DeepAI chat page to load
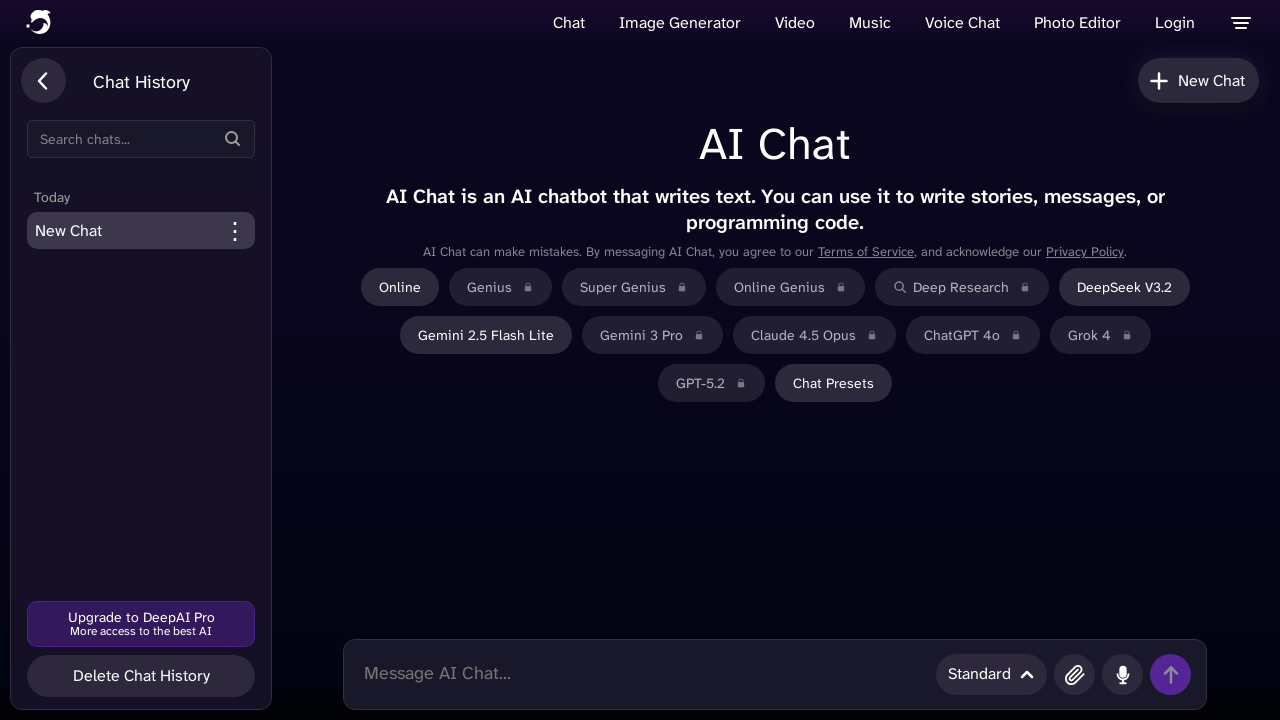

Entered test message in chatbox on .chatbox
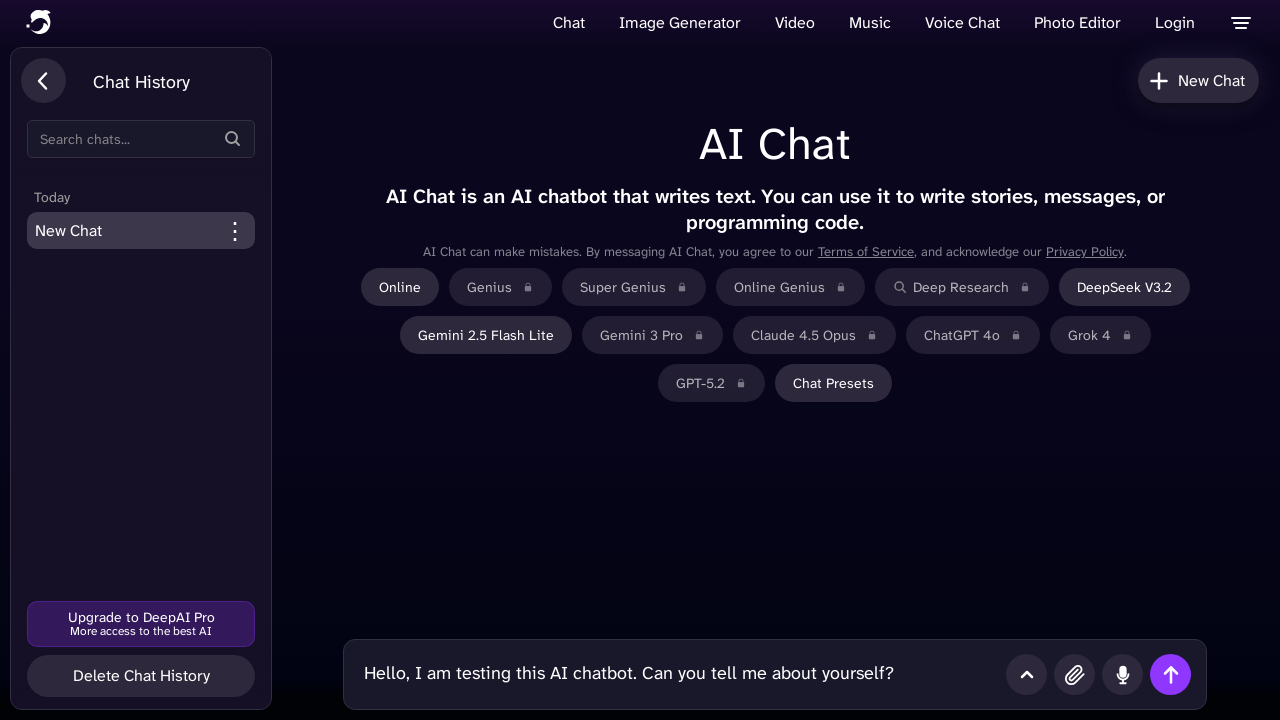

Waited before submitting message
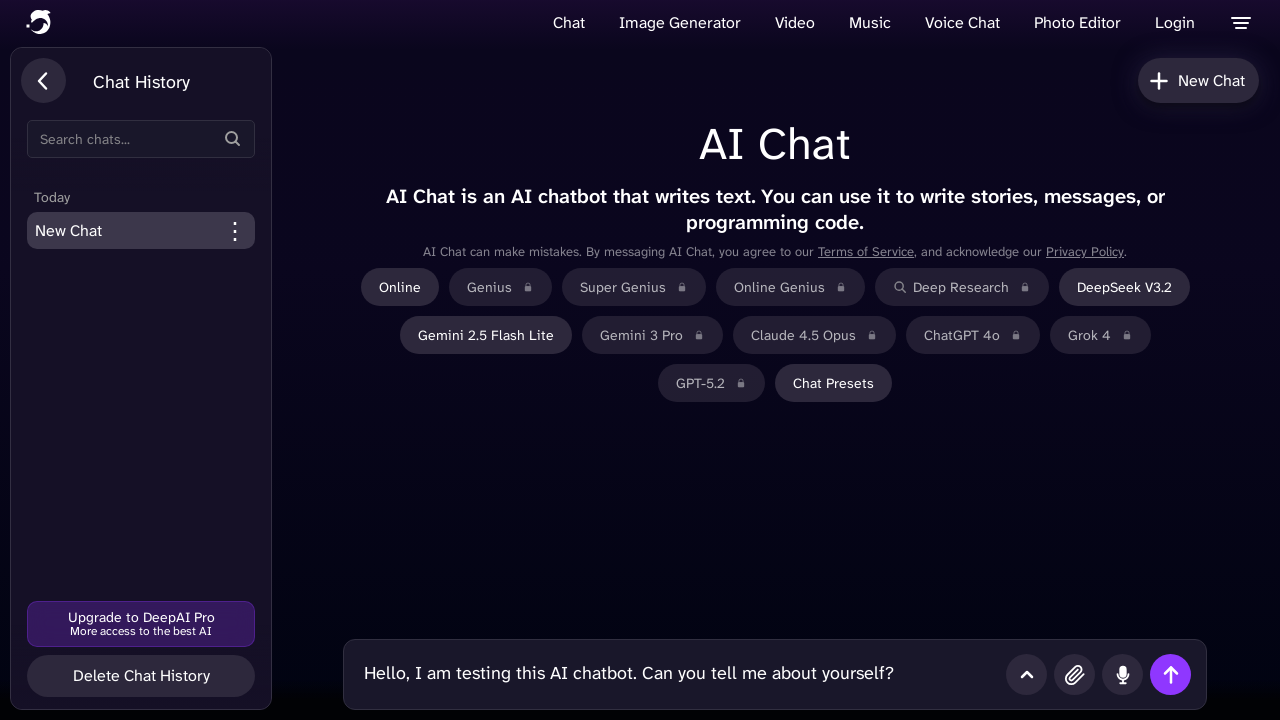

Clicked submit button to send message at (1170, 674) on #chatSubmitButton
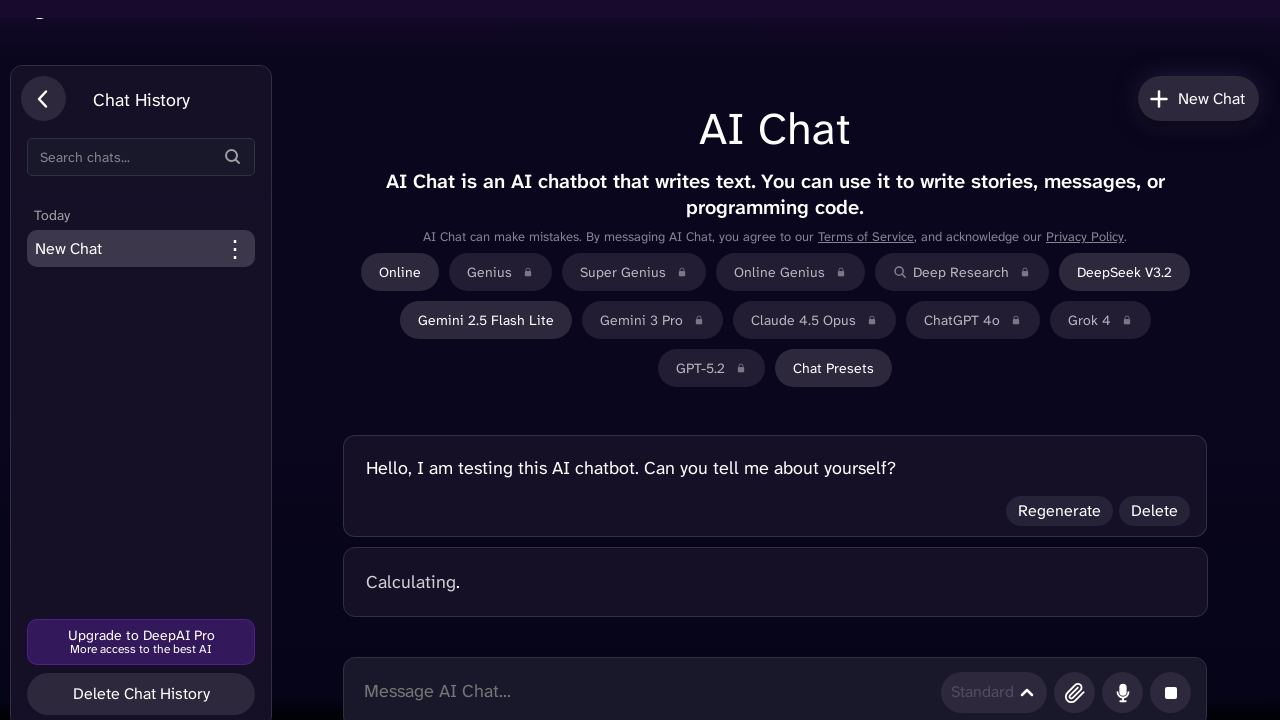

Waited for AI response to load
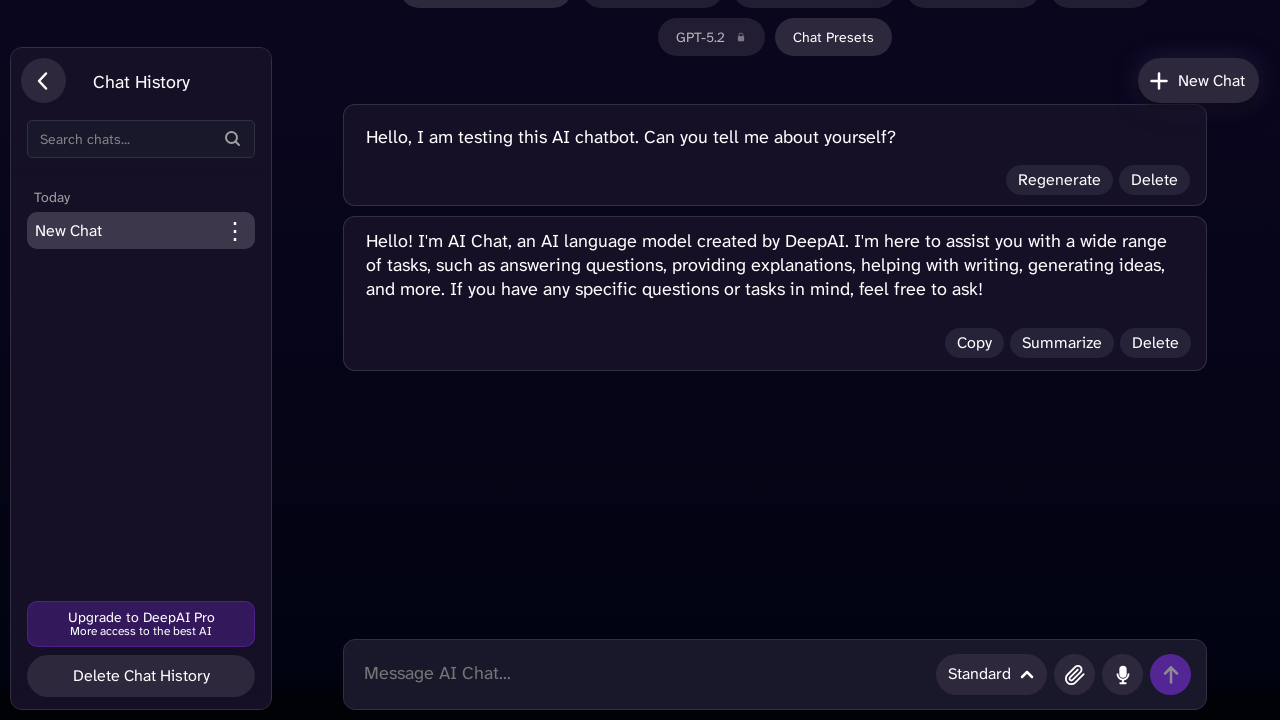

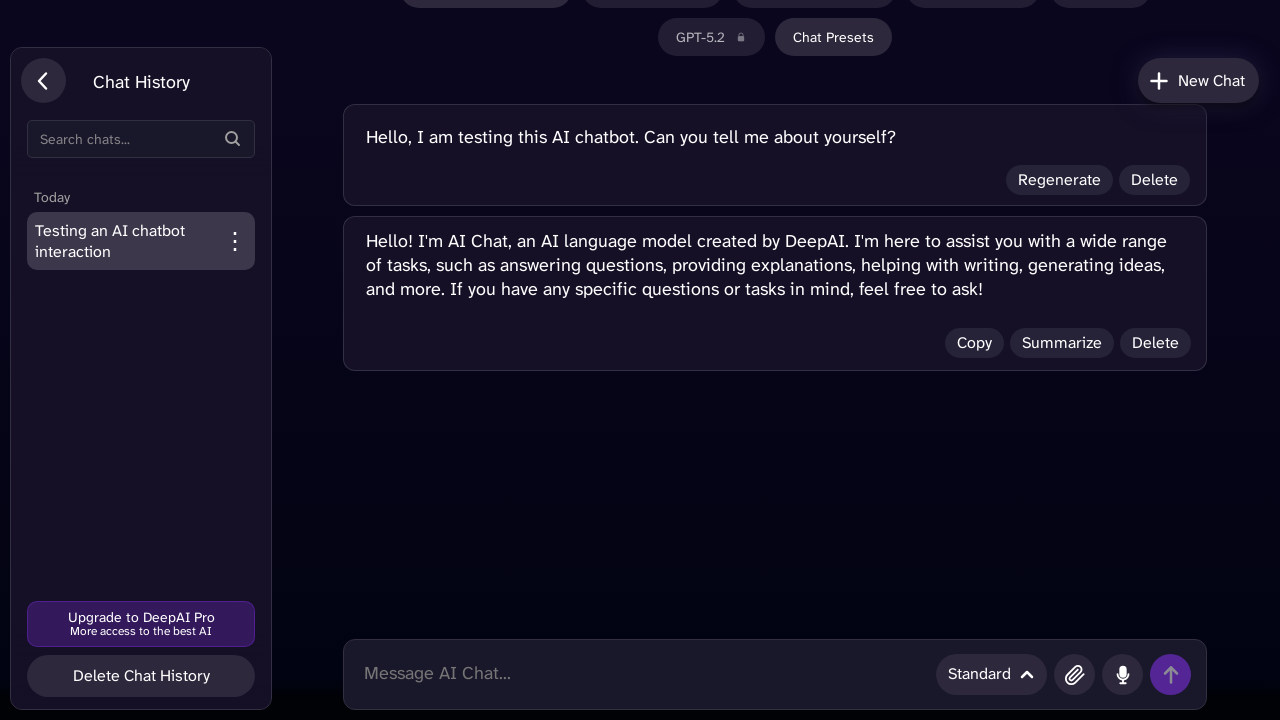